Tests a registration form by filling in first name and last name fields

Starting URL: http://demo.automationtesting.in/Register.html

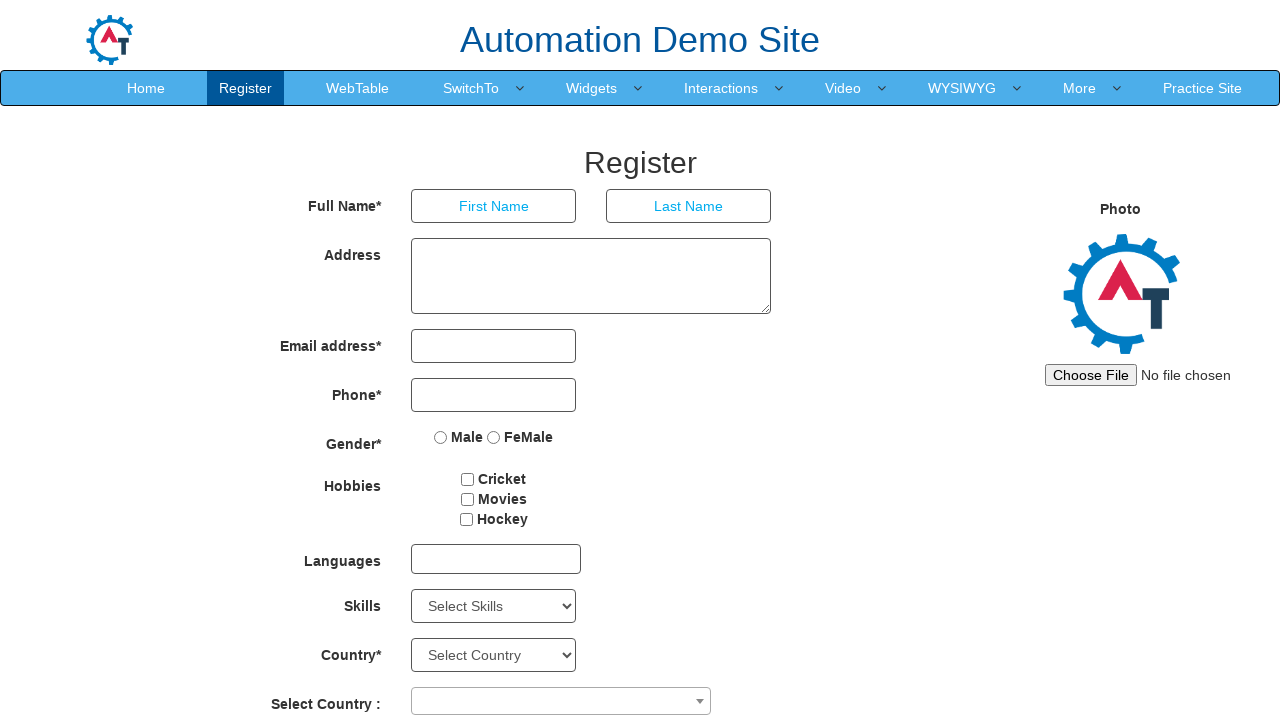

Filled first name field with 'Michael' on input[placeholder='First Name']
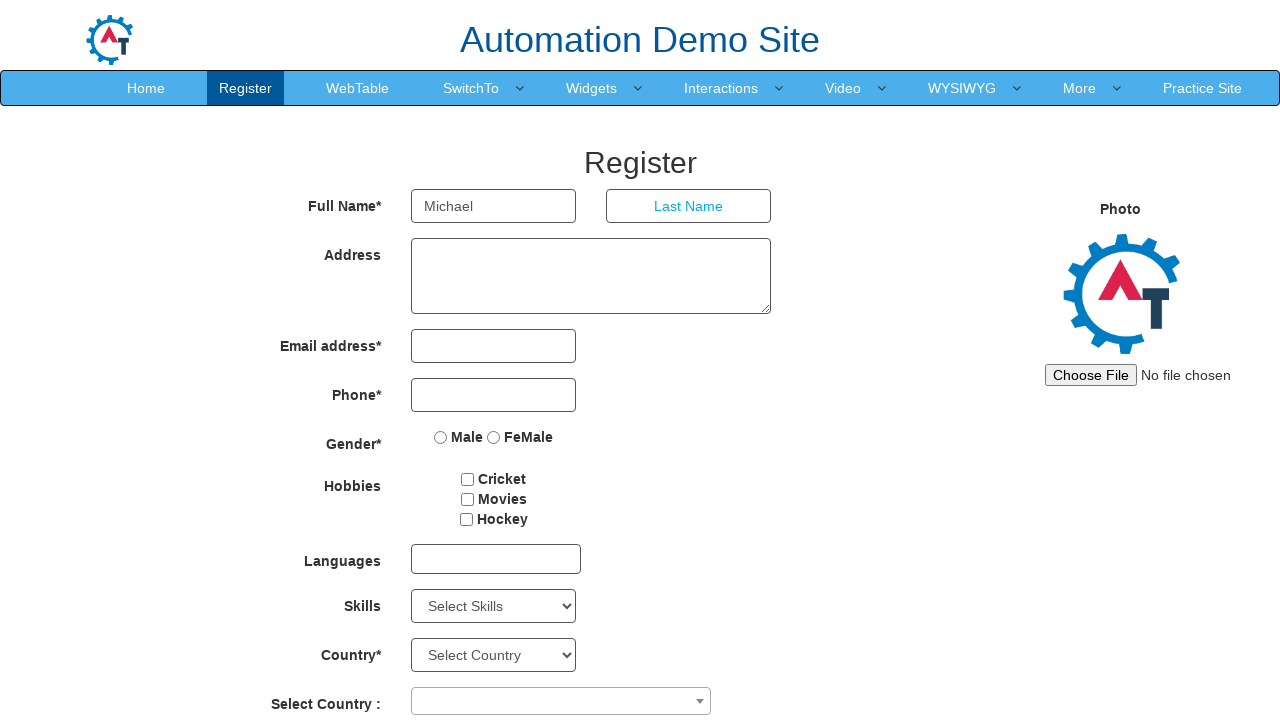

Filled last name field with 'Thompson' on input[placeholder='Last Name']
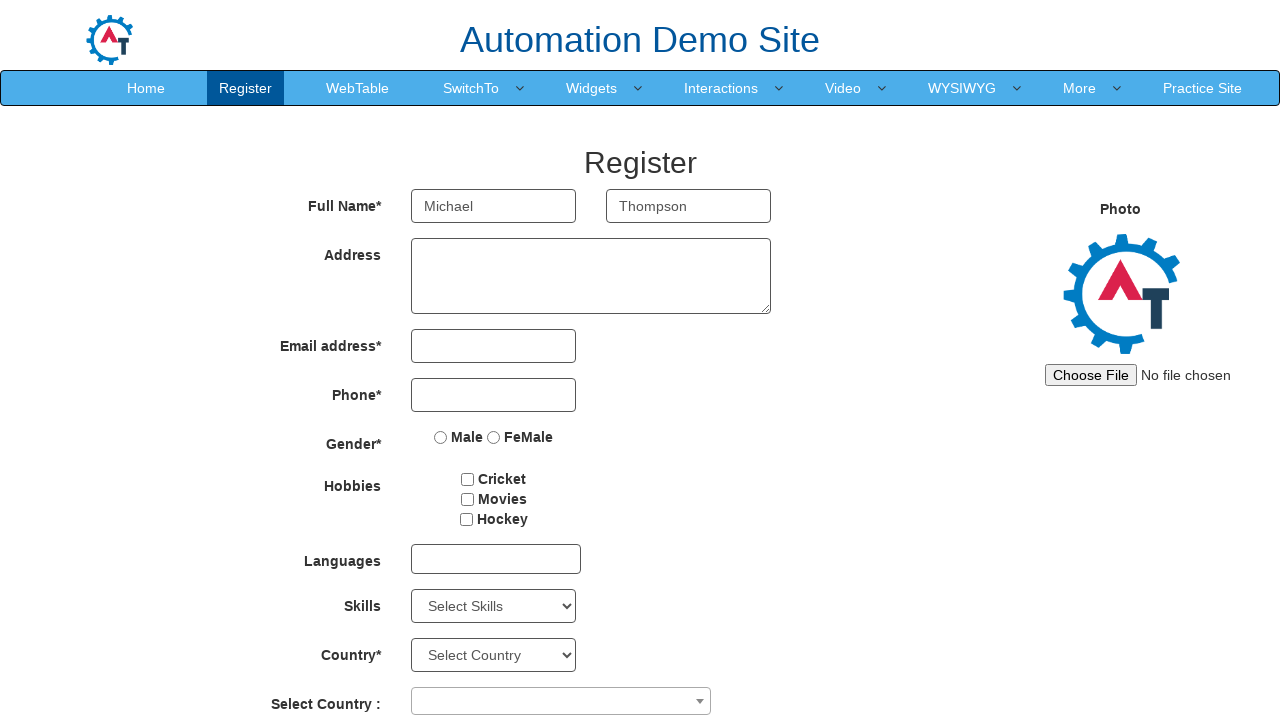

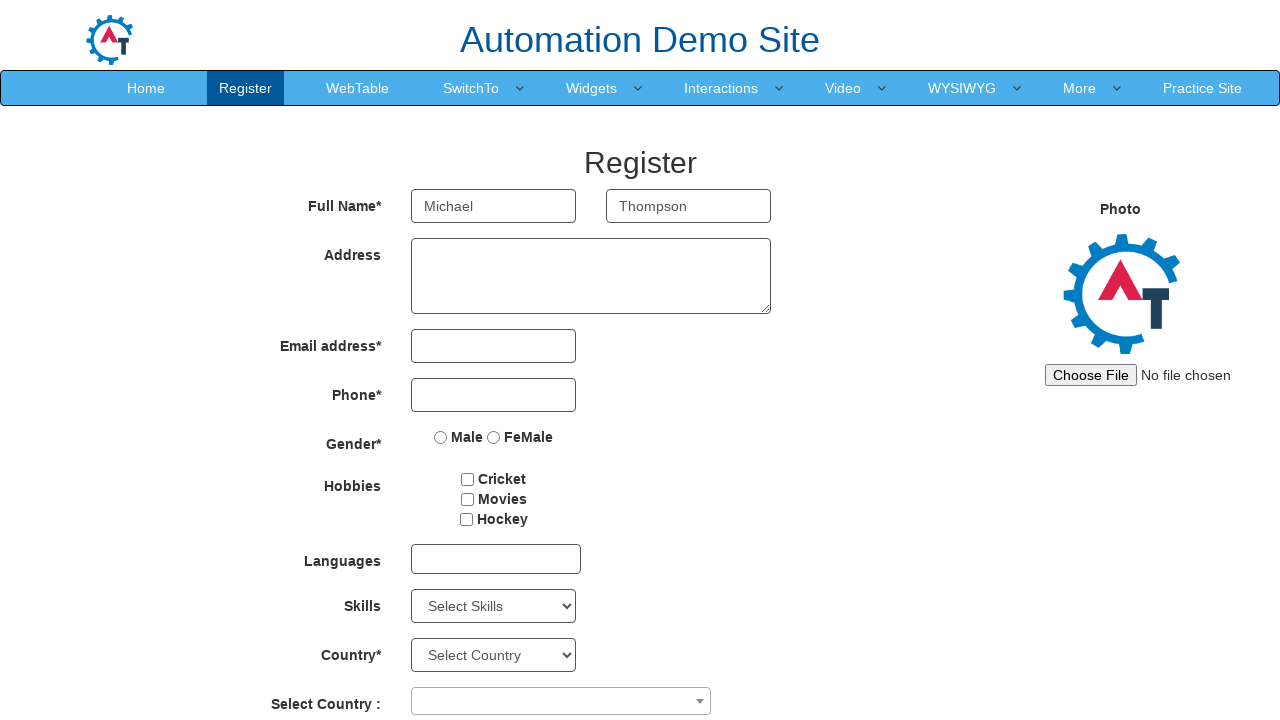